Validates CNPJ registration by entering a CNPJ number in a form and checking for specific response messages

Starting URL: https://canaldigital.fatorconnect.com.br/cadastro/validar-dados

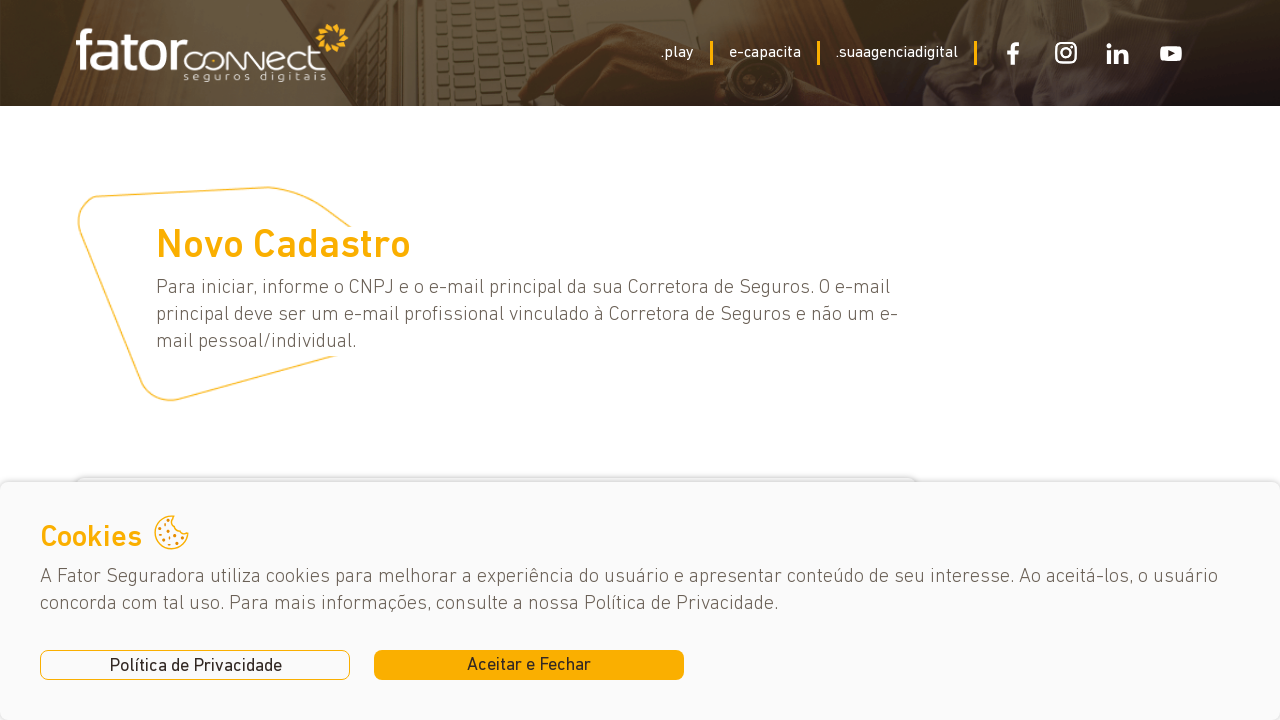

Filled CNPJ field with test number '12345678901234' on #mat-input-0
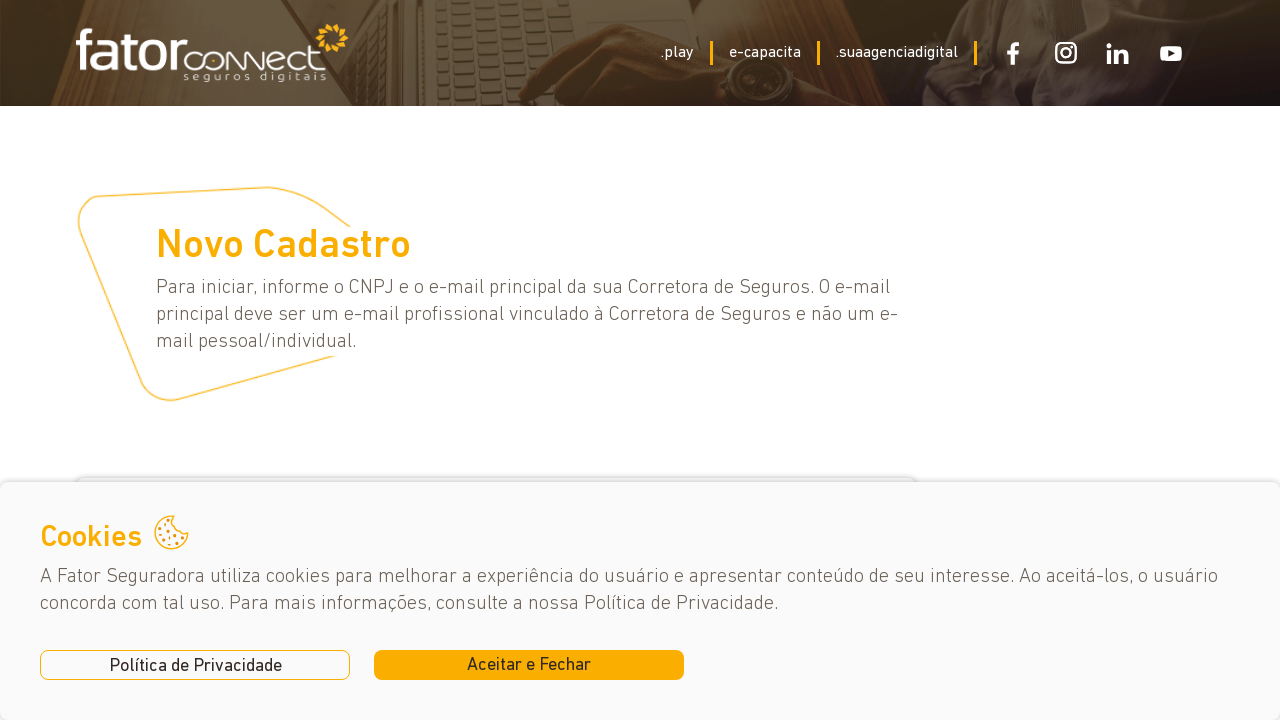

Clicked email field to trigger CNPJ validation at (661, 360) on #mat-input-1
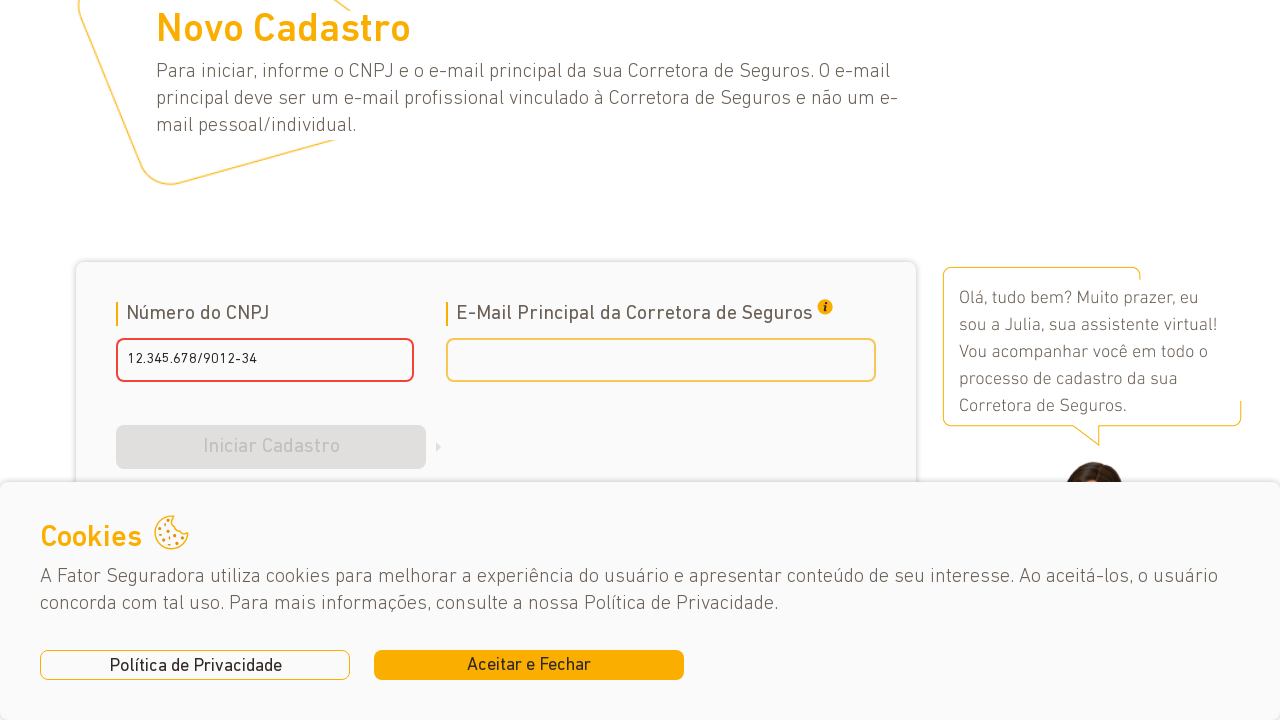

CNPJ validation failed - no expected response messages appeared
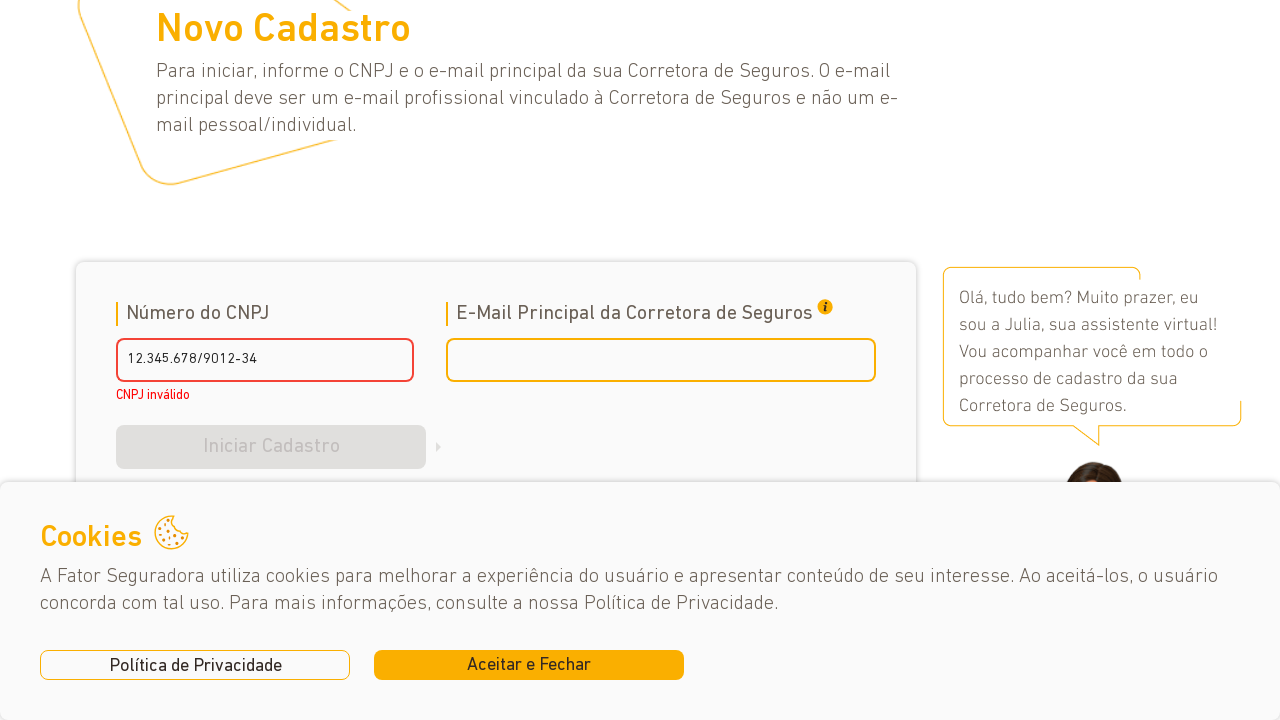

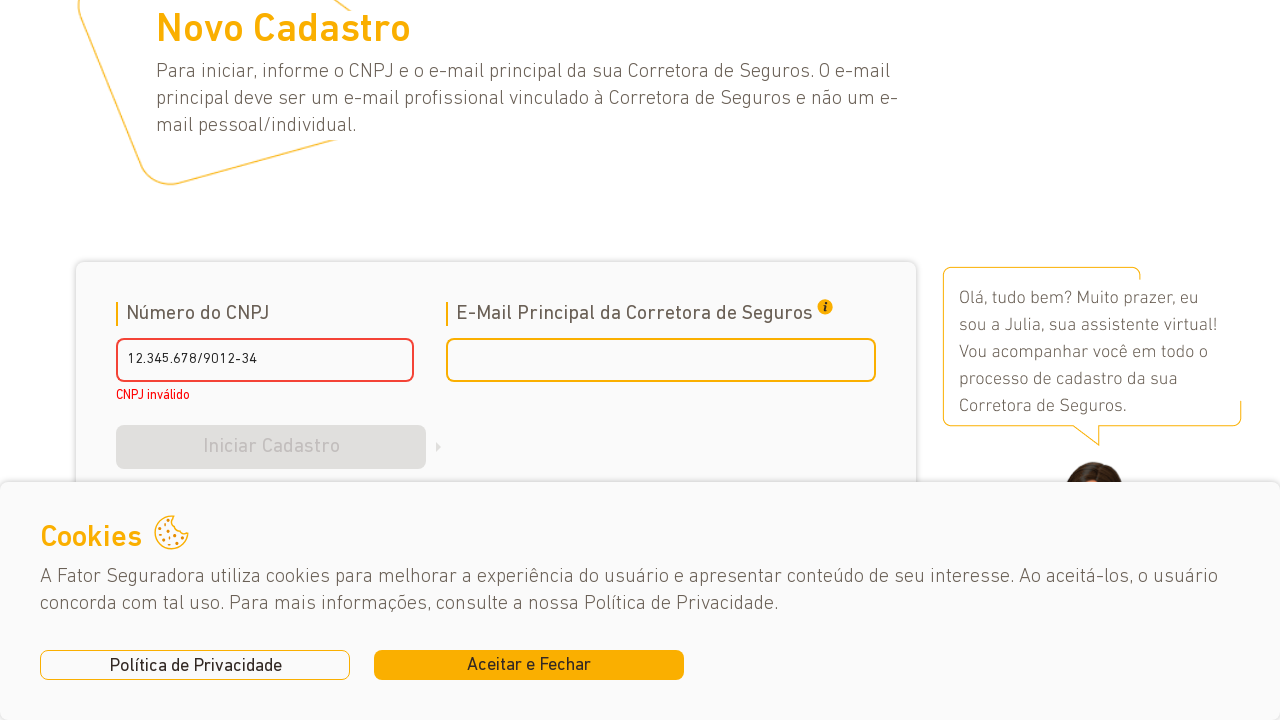